Navigates to Widgets section, opens Tabs page, clicks on the Use tab, and verifies the tab content becomes visible

Starting URL: https://demoqa.com/

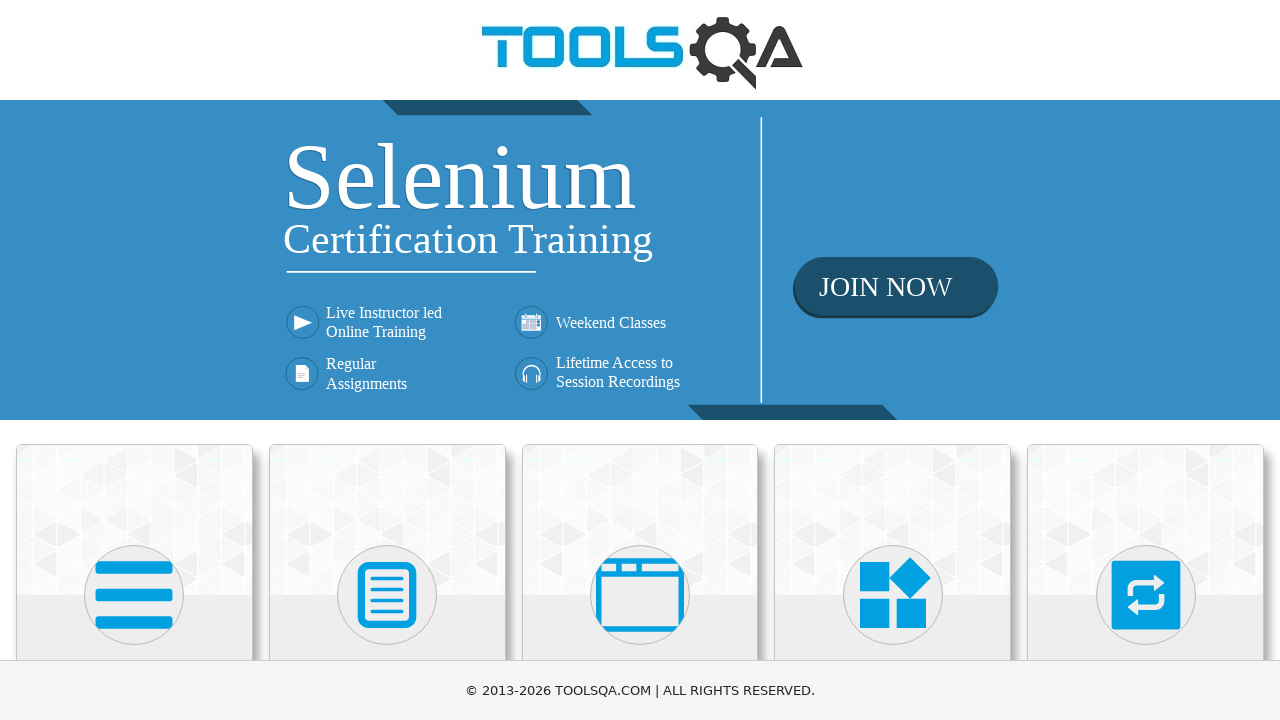

Scrolled Widgets card into view
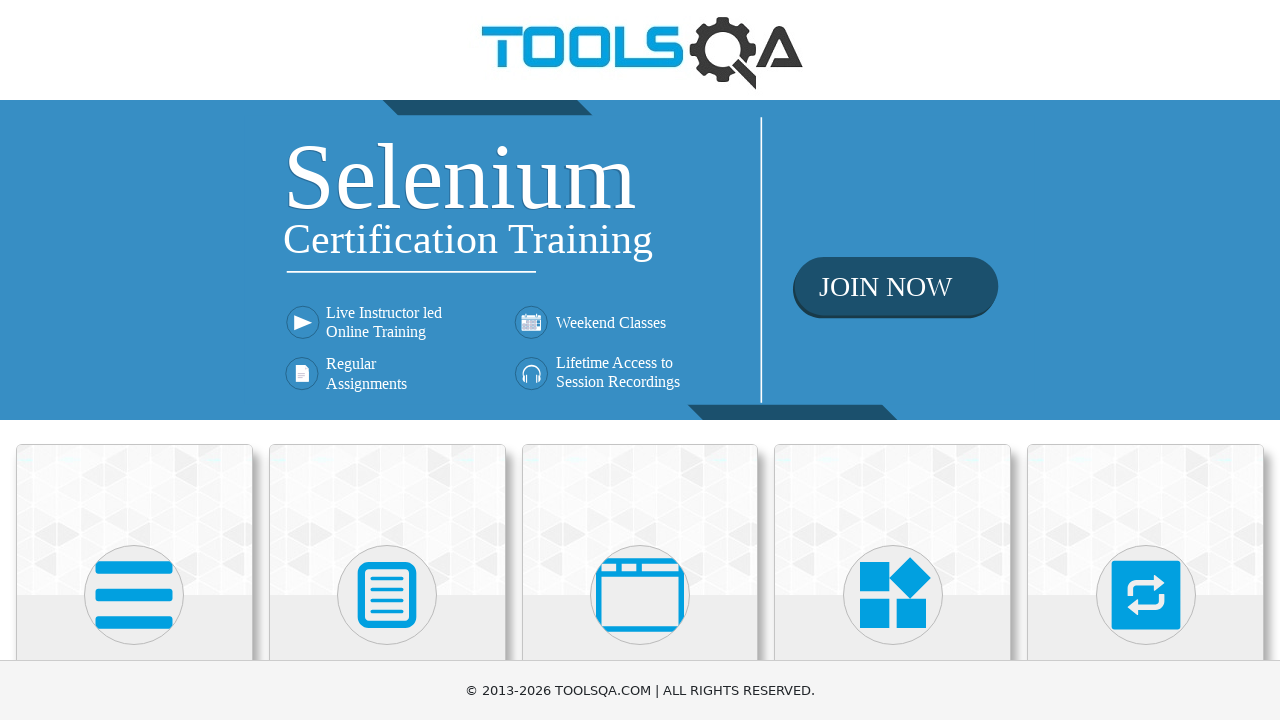

Clicked on Widgets card to navigate to Widgets section at (893, 360) on xpath=//div[@class='card-body']/h5[text()='Widgets']
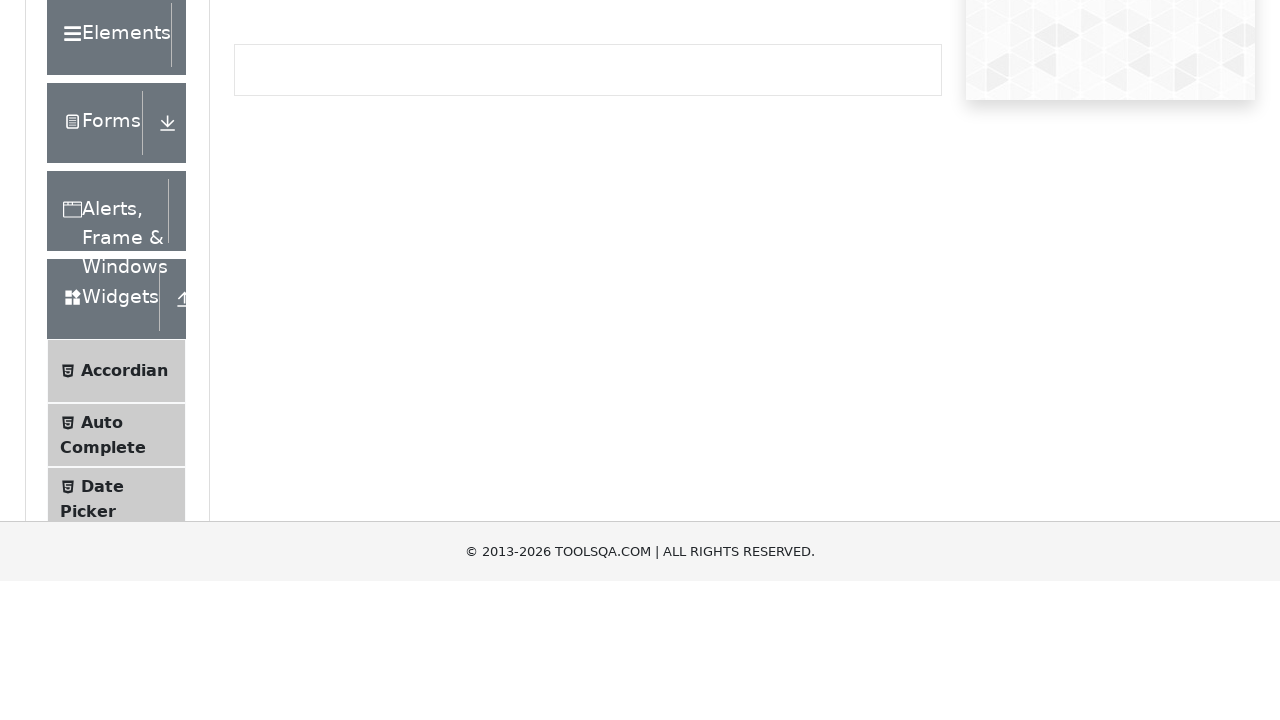

Clicked on Tabs menu item to open Tabs page at (101, 361) on xpath=//span[text()='Tabs']
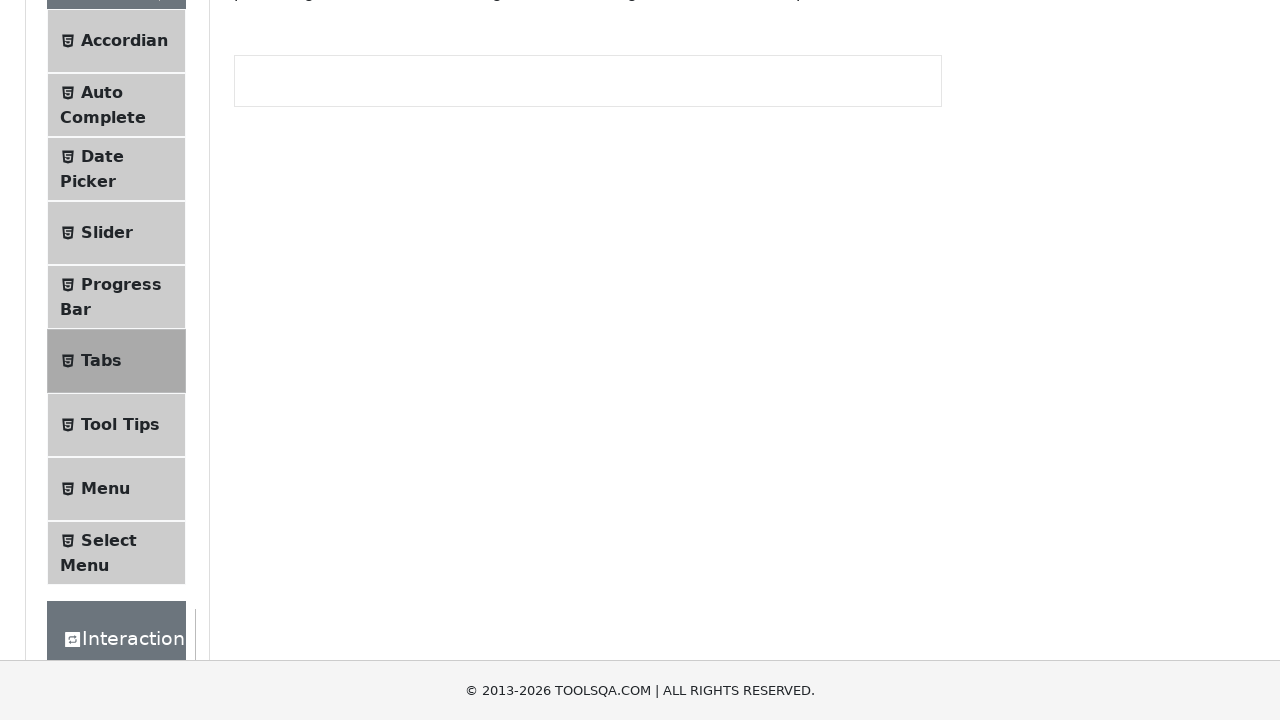

Clicked on the Use tab at (424, 284) on #demo-tab-use
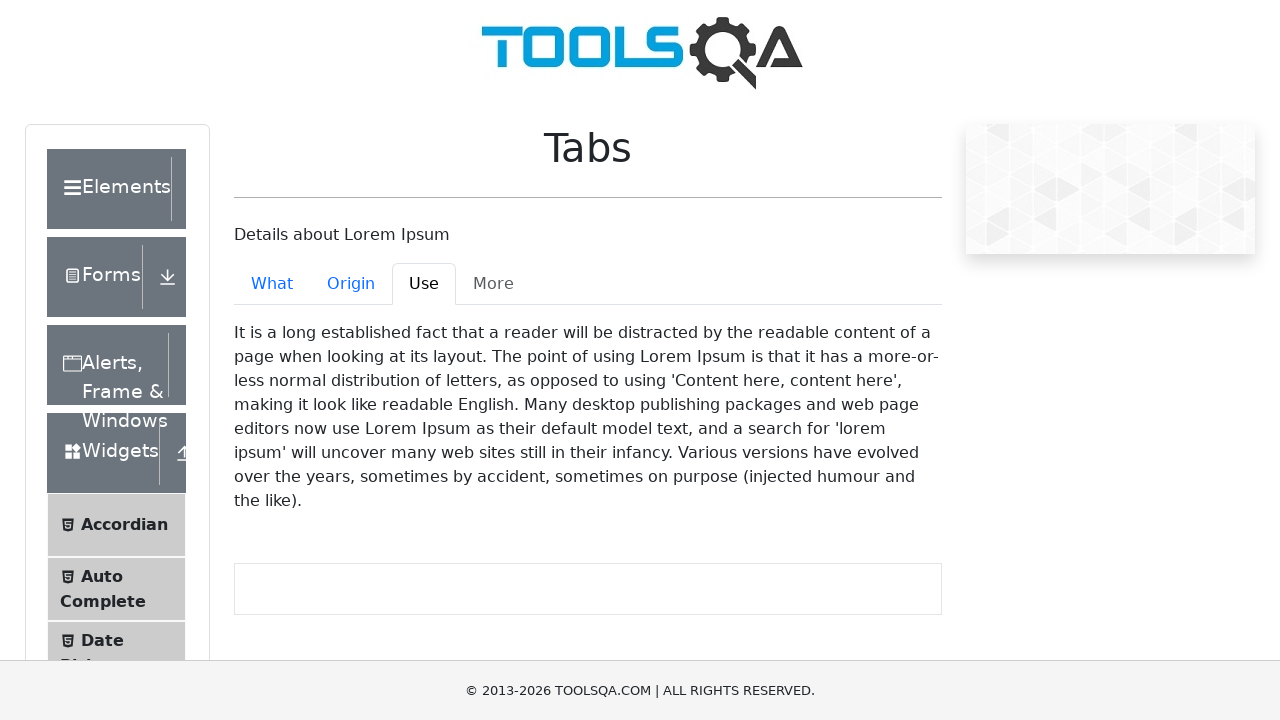

Verified the Use tab content is visible and active
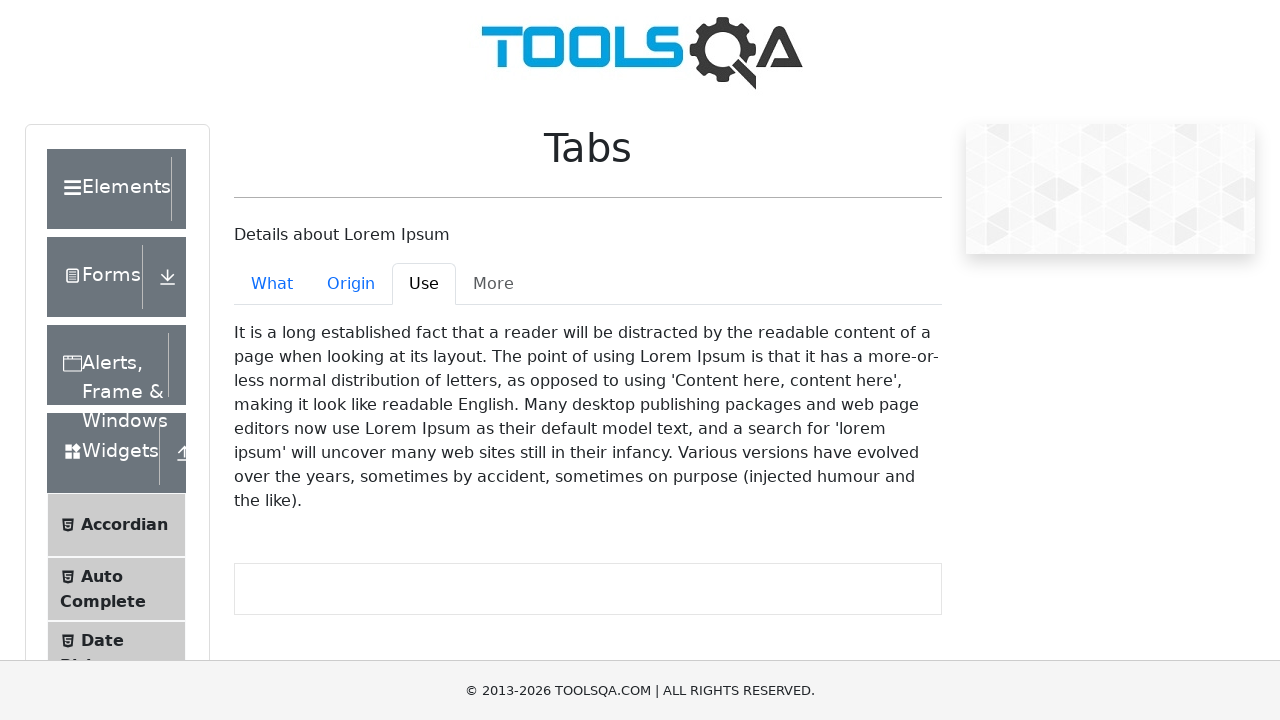

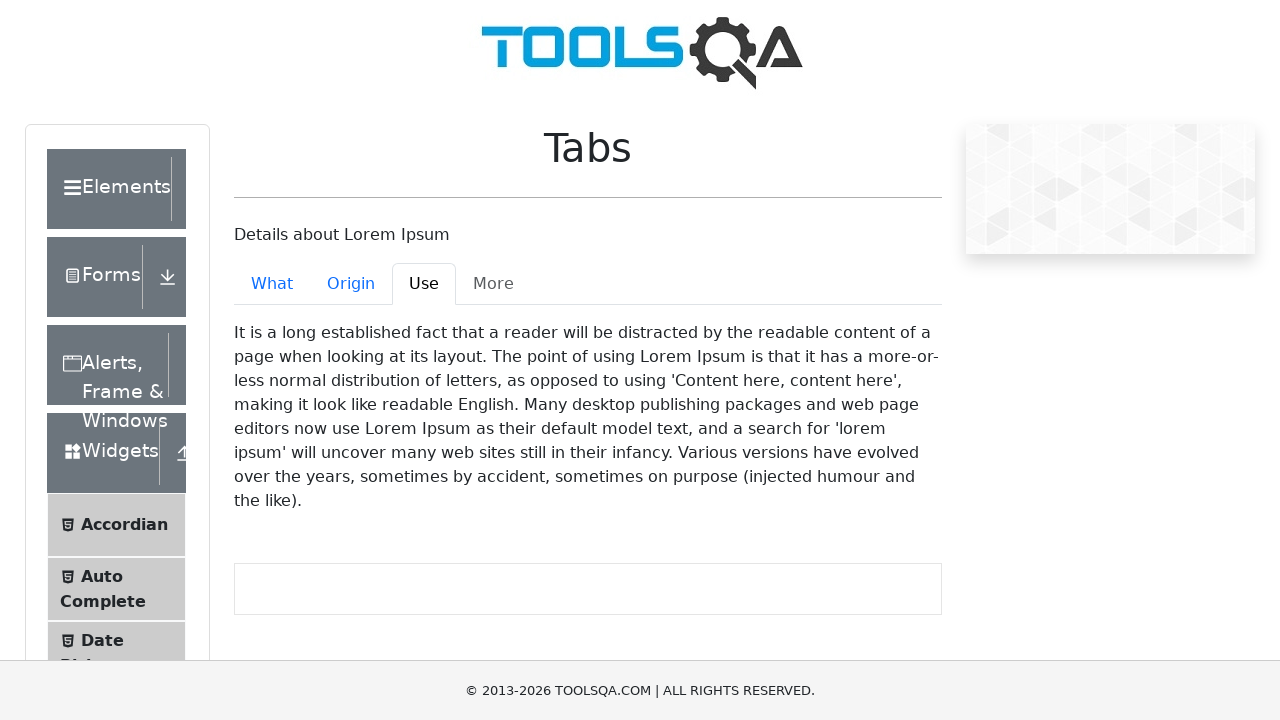